Tests file download functionality by clicking on a file link and triggering a download event

Starting URL: https://the-internet.herokuapp.com/download

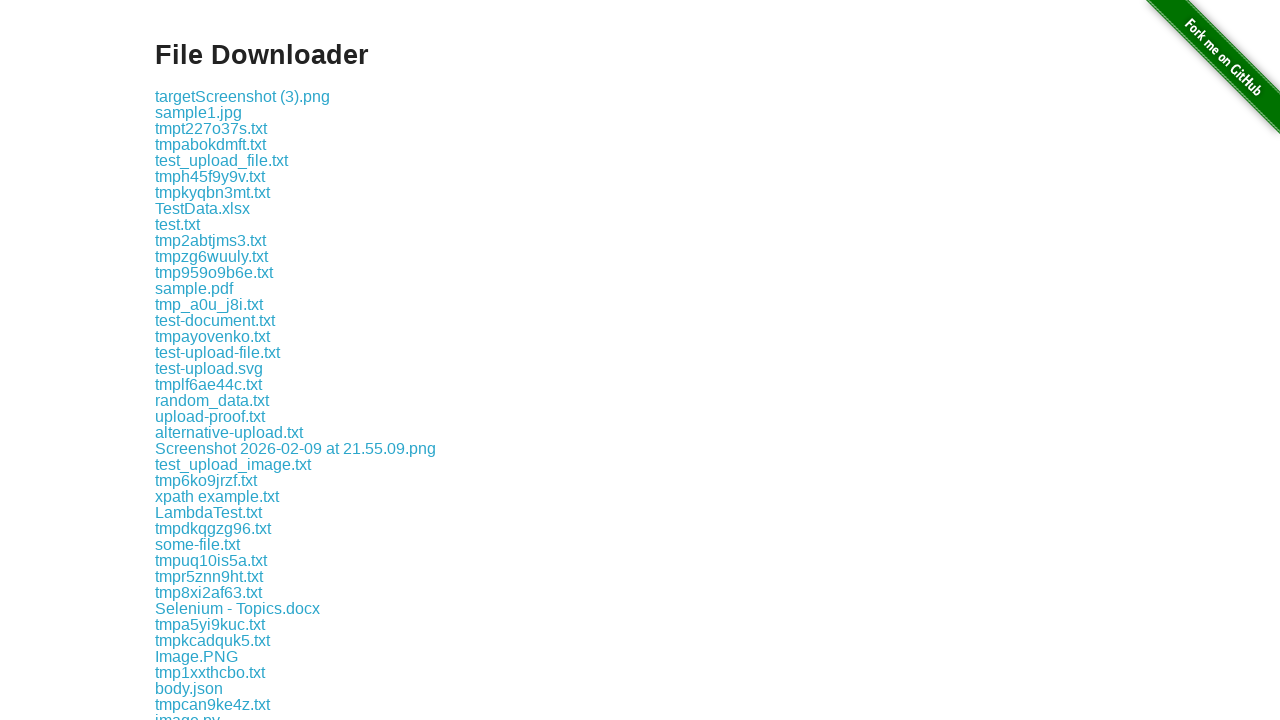

Navigated to the file download page
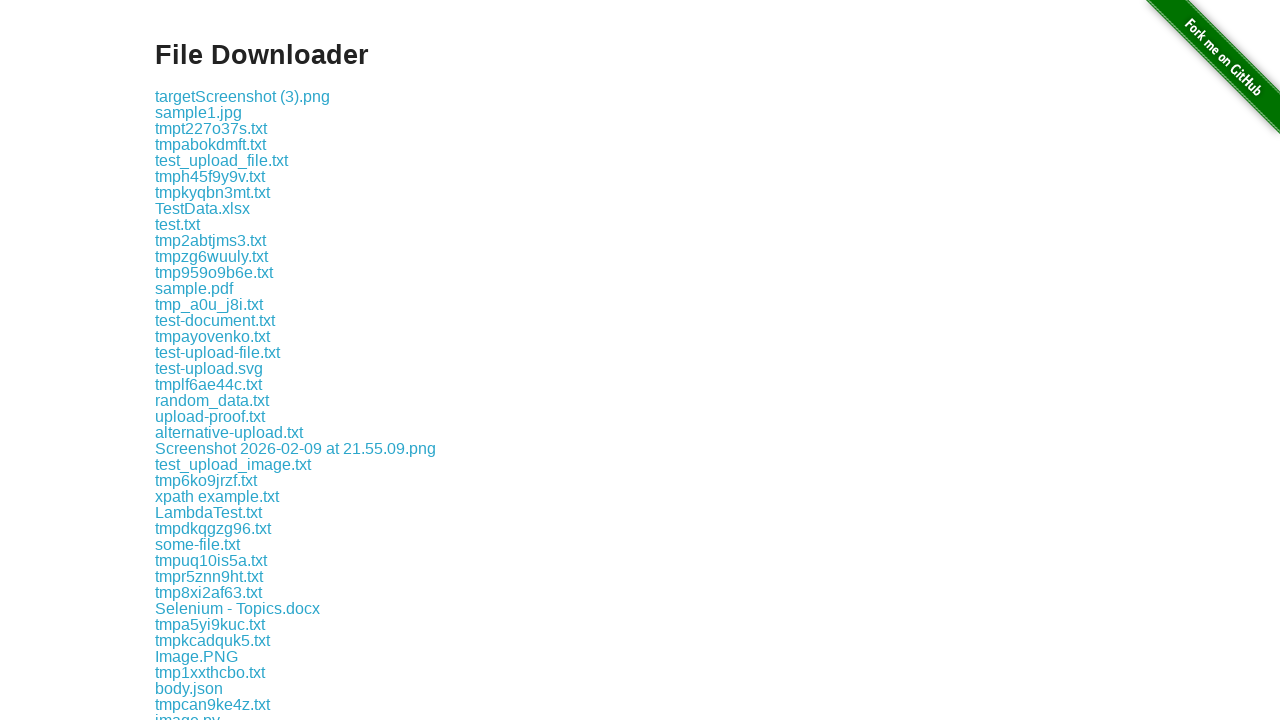

Clicked on some-file.txt to trigger download at (198, 544) on internal:text="some-file.txt"i
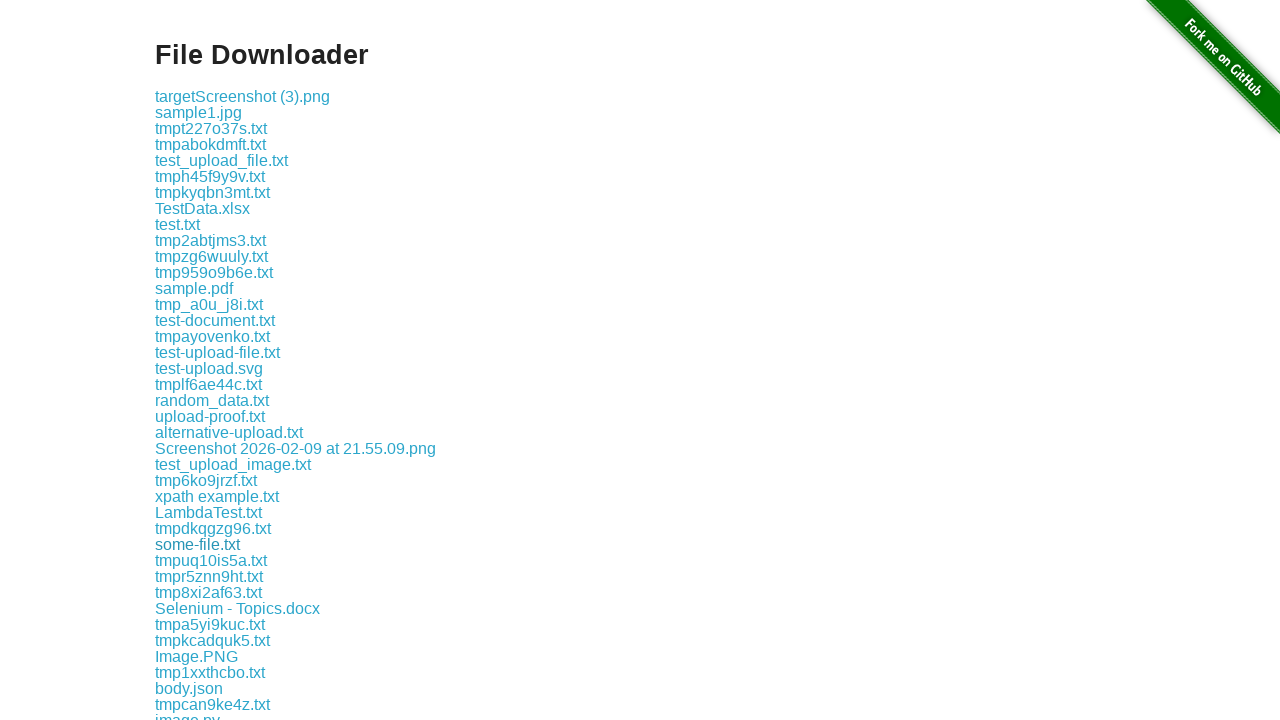

File download completed successfully
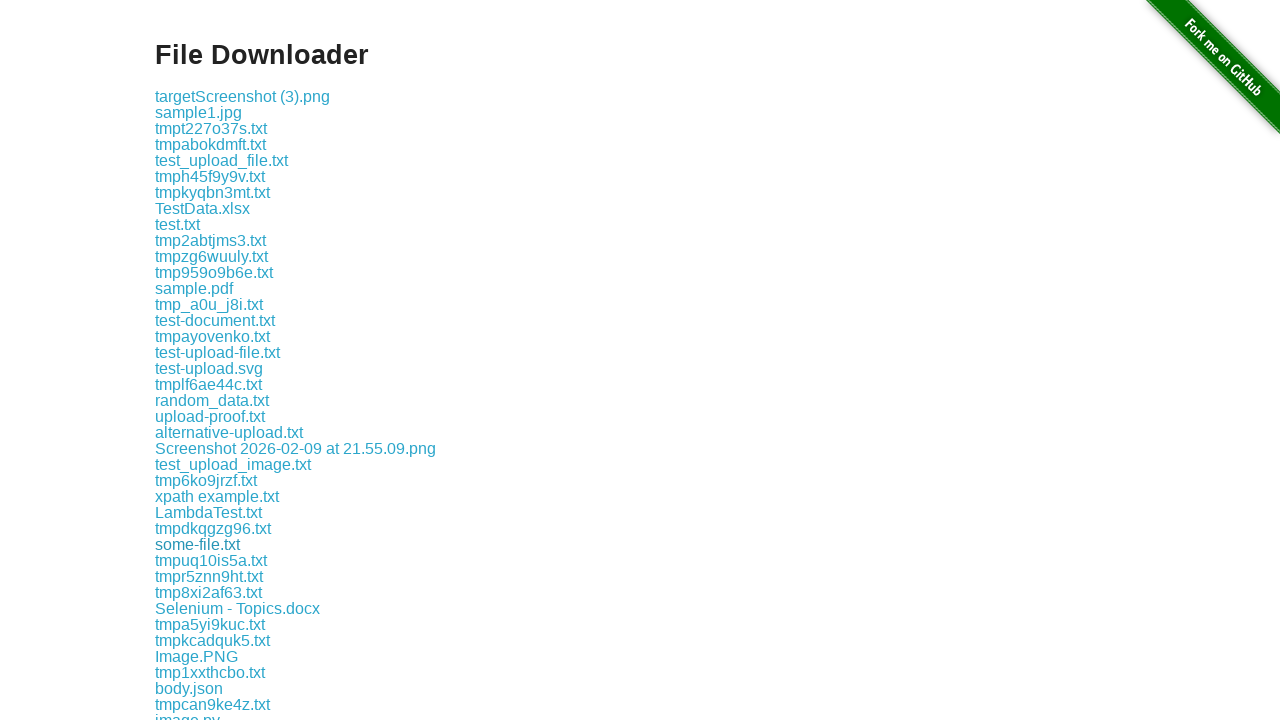

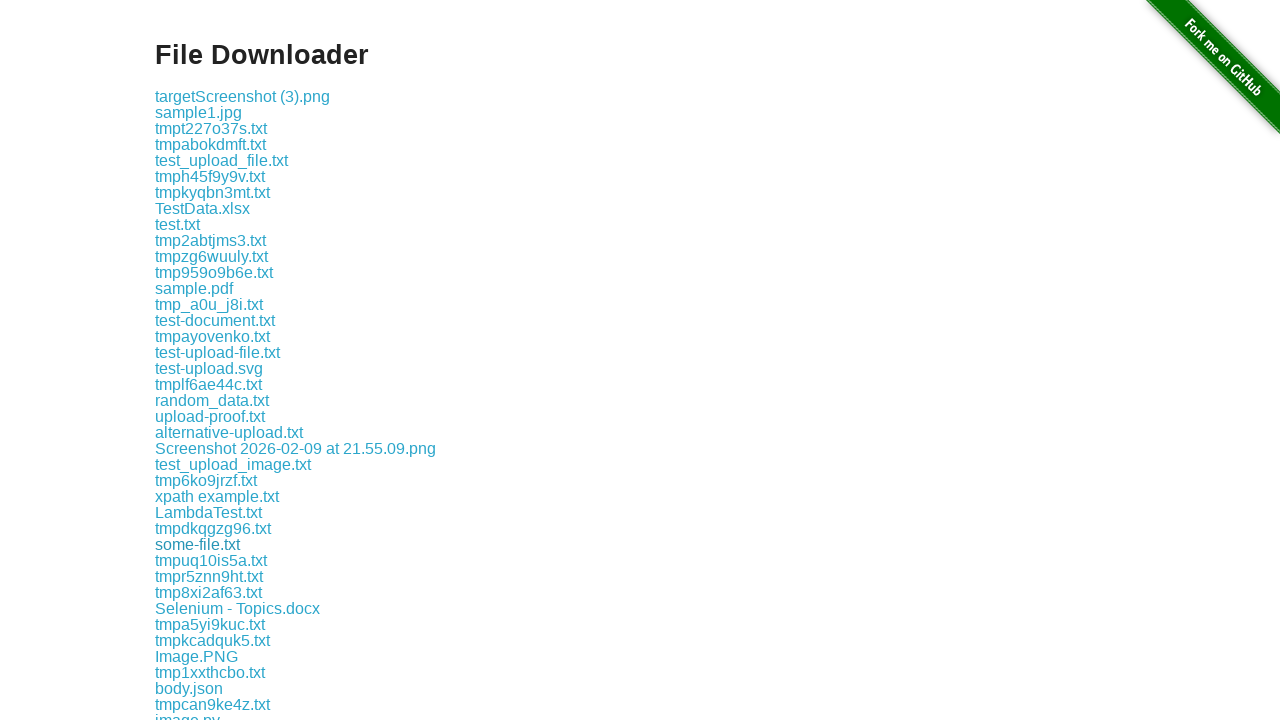